Selects the second option from the dropdown by index

Starting URL: http://the-internet.herokuapp.com/dropdown

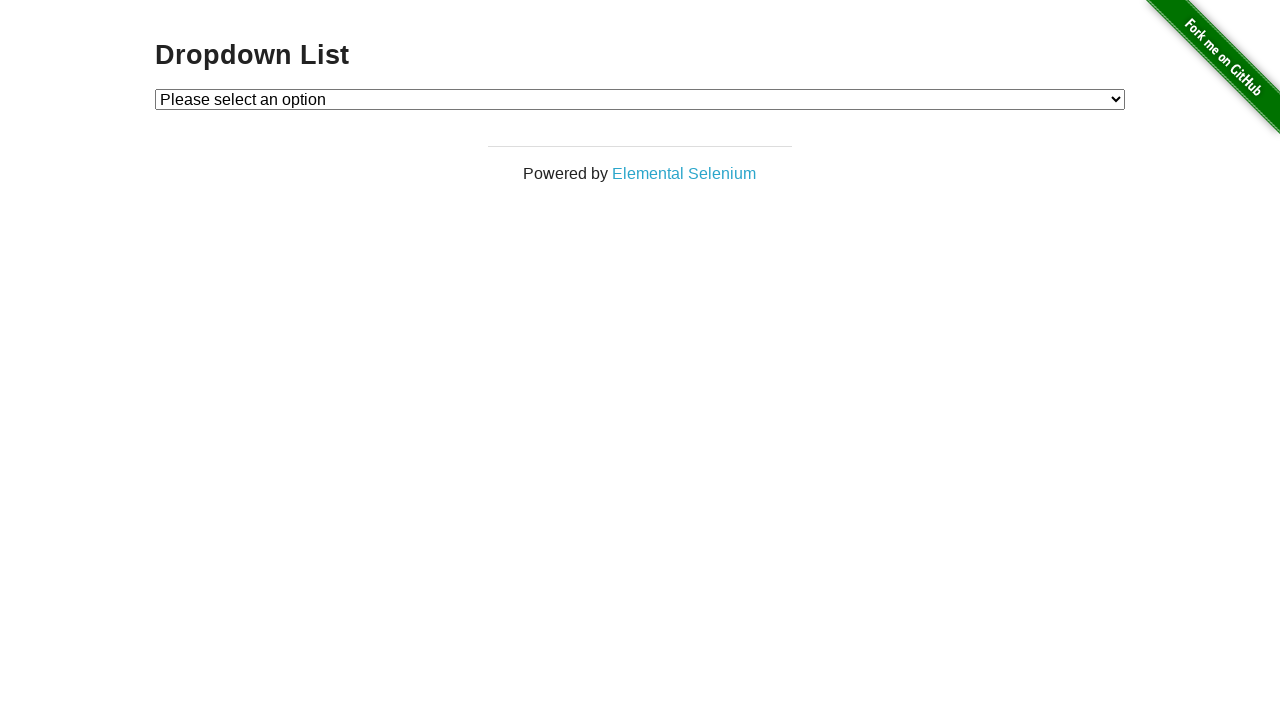

Located dropdown element with id 'dropdown'
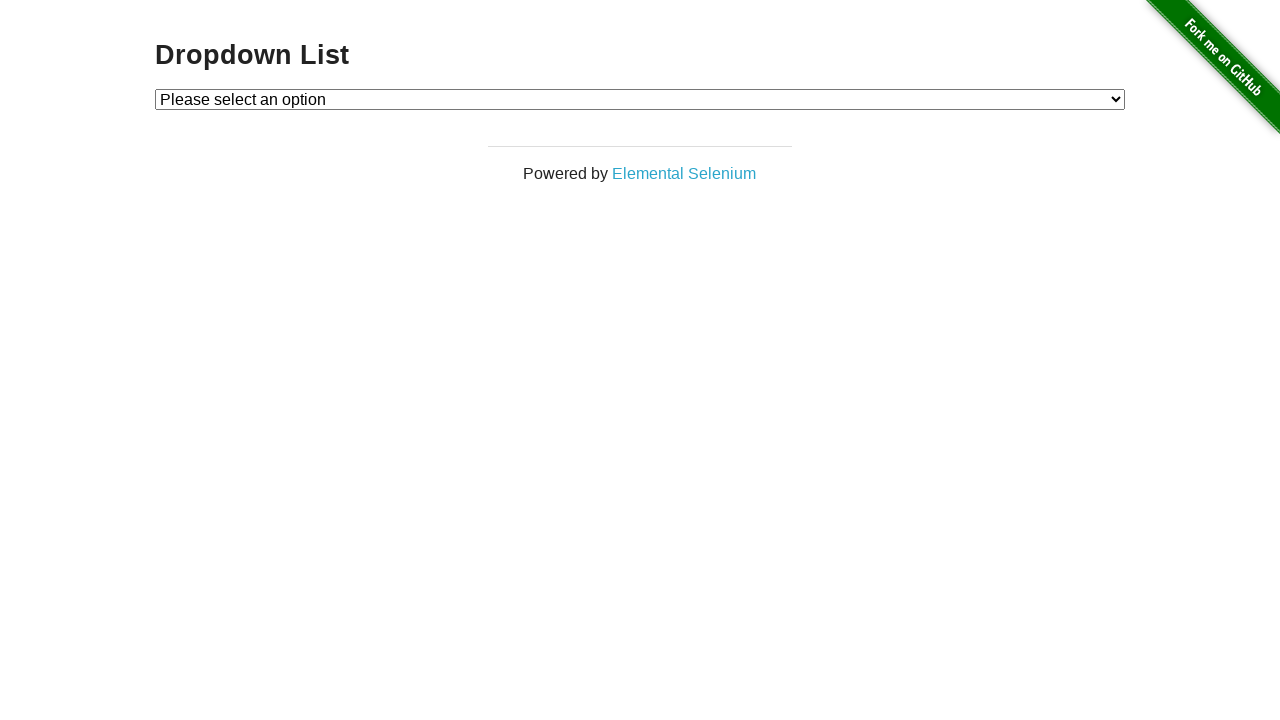

Selected option at index 1 (second option) from dropdown on select#dropdown
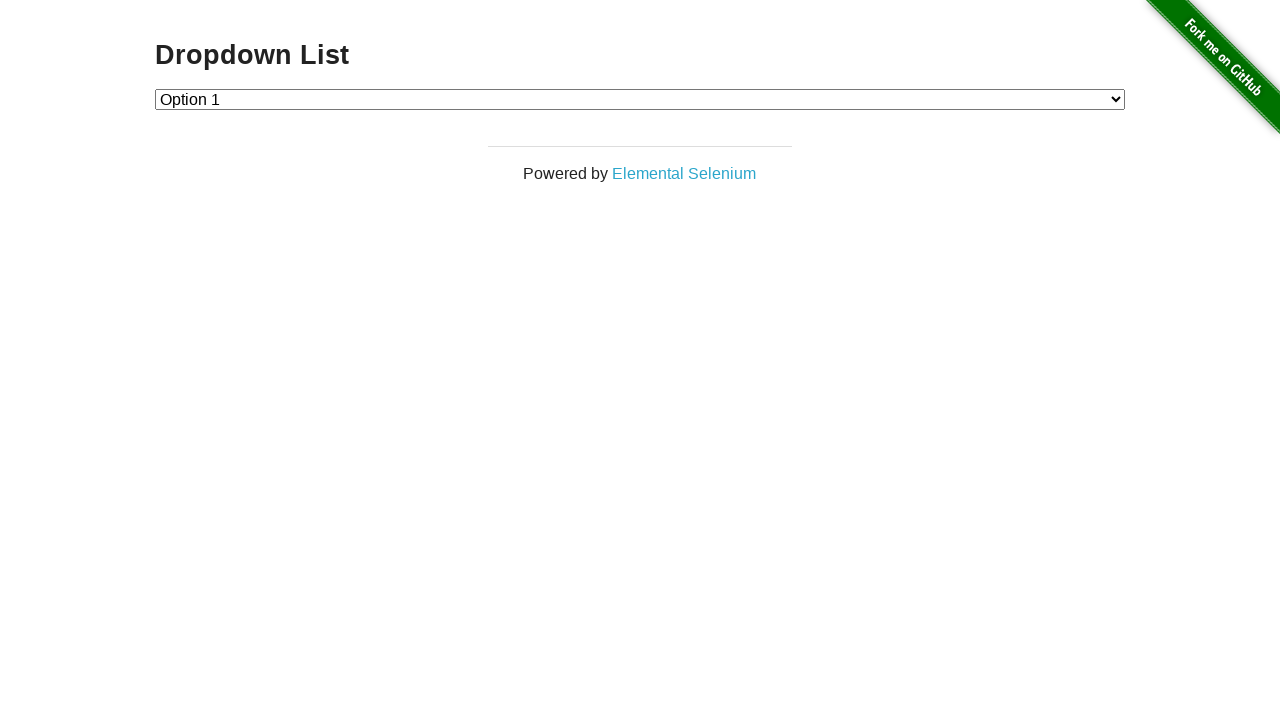

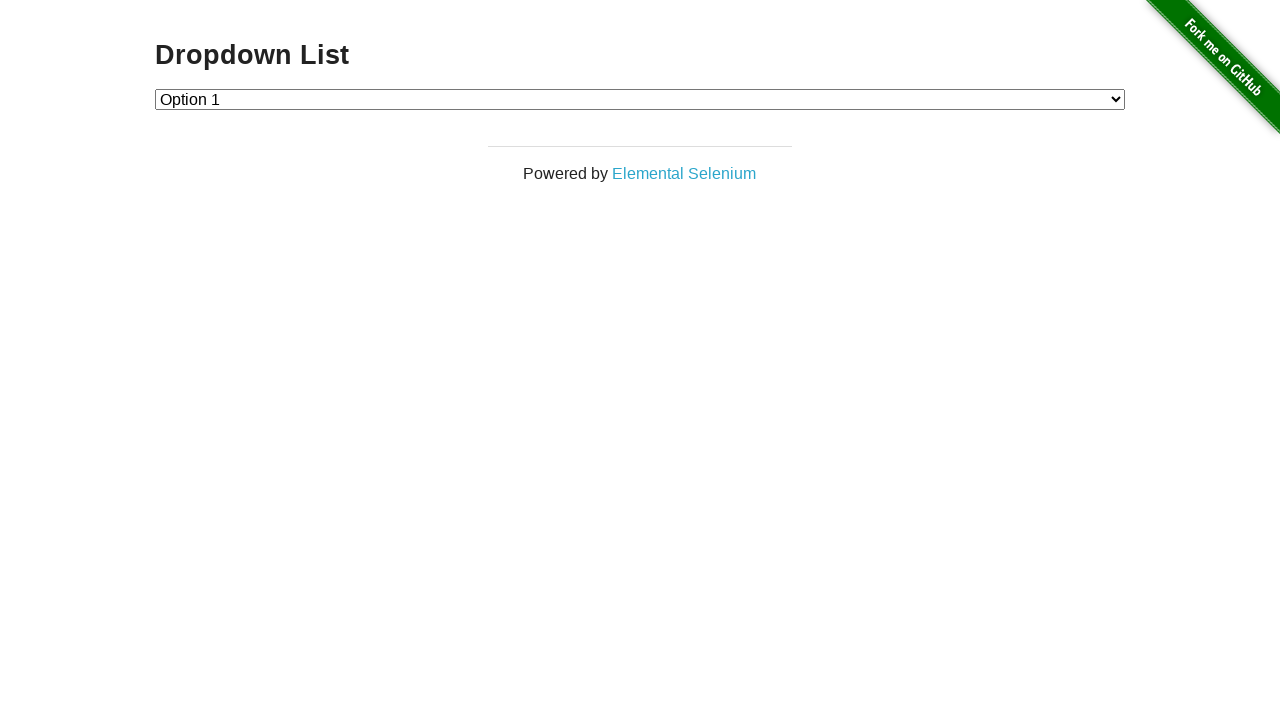